Tests clicking a button identified by its class name on a UI testing playground page that demonstrates class attribute challenges.

Starting URL: http://uitestingplayground.com/classattr

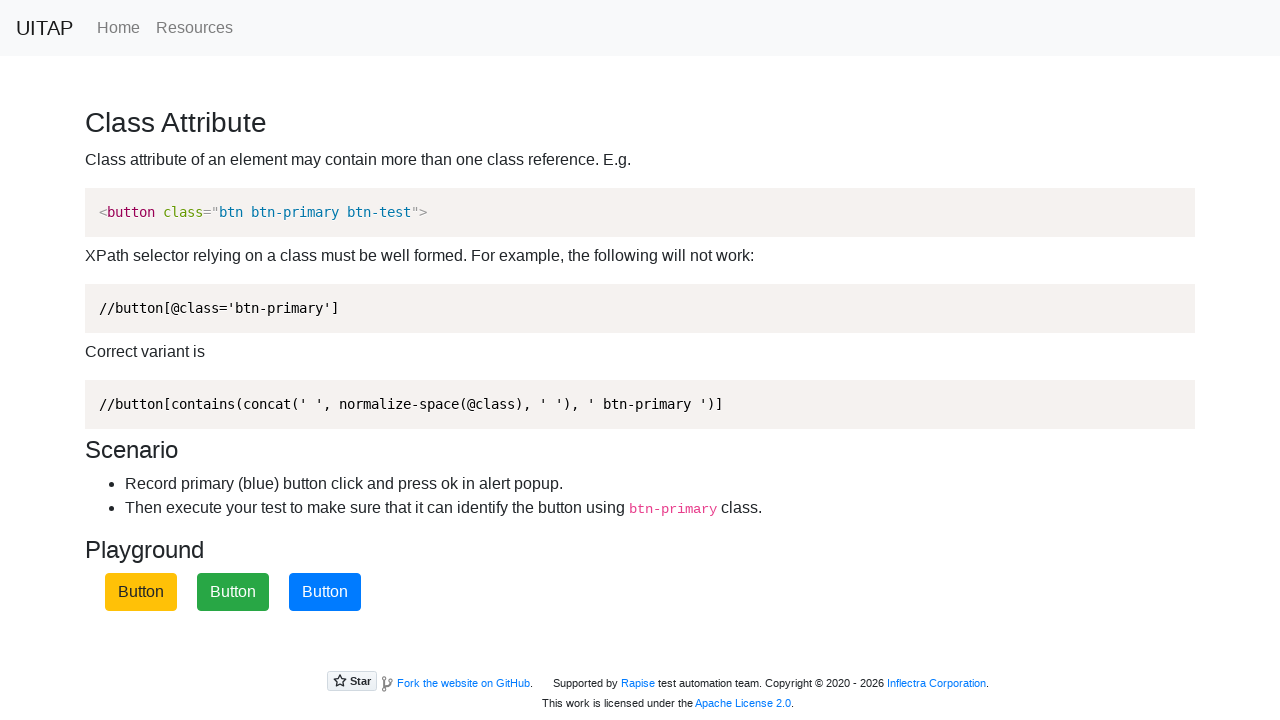

Waited for button with class 'class1' to be visible
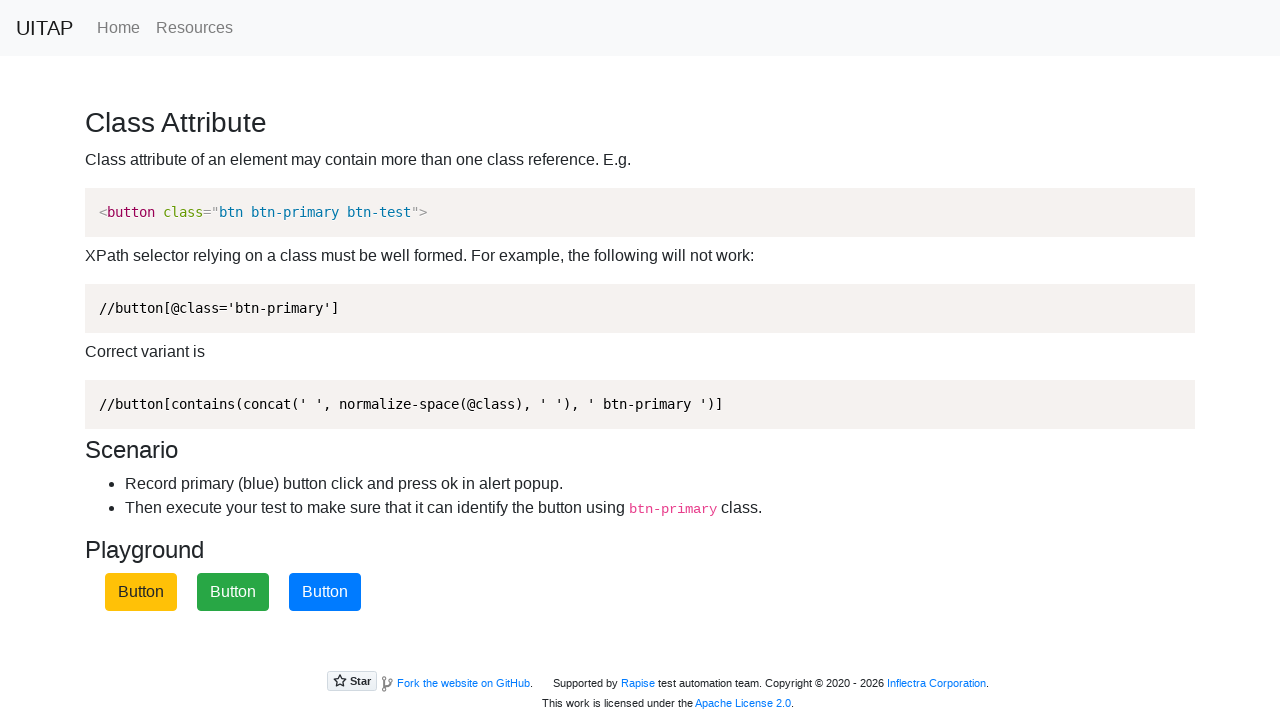

Clicked button with class 'class1' at (141, 592) on .class1
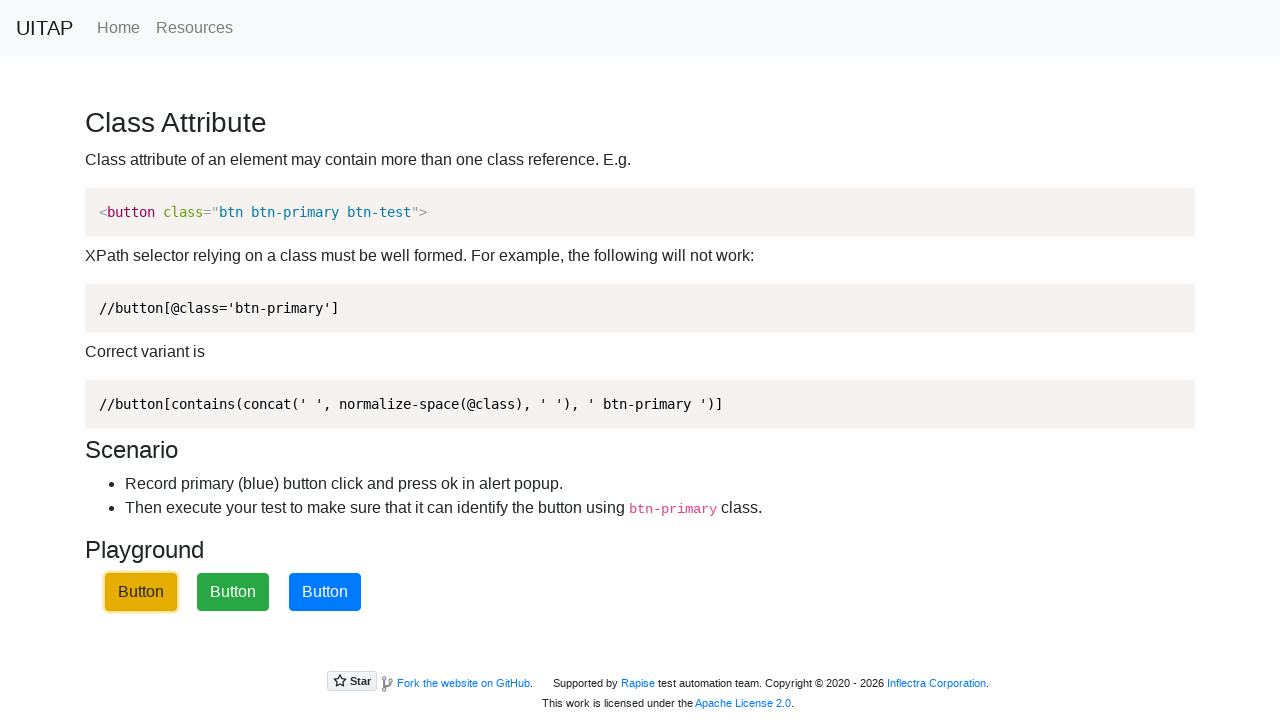

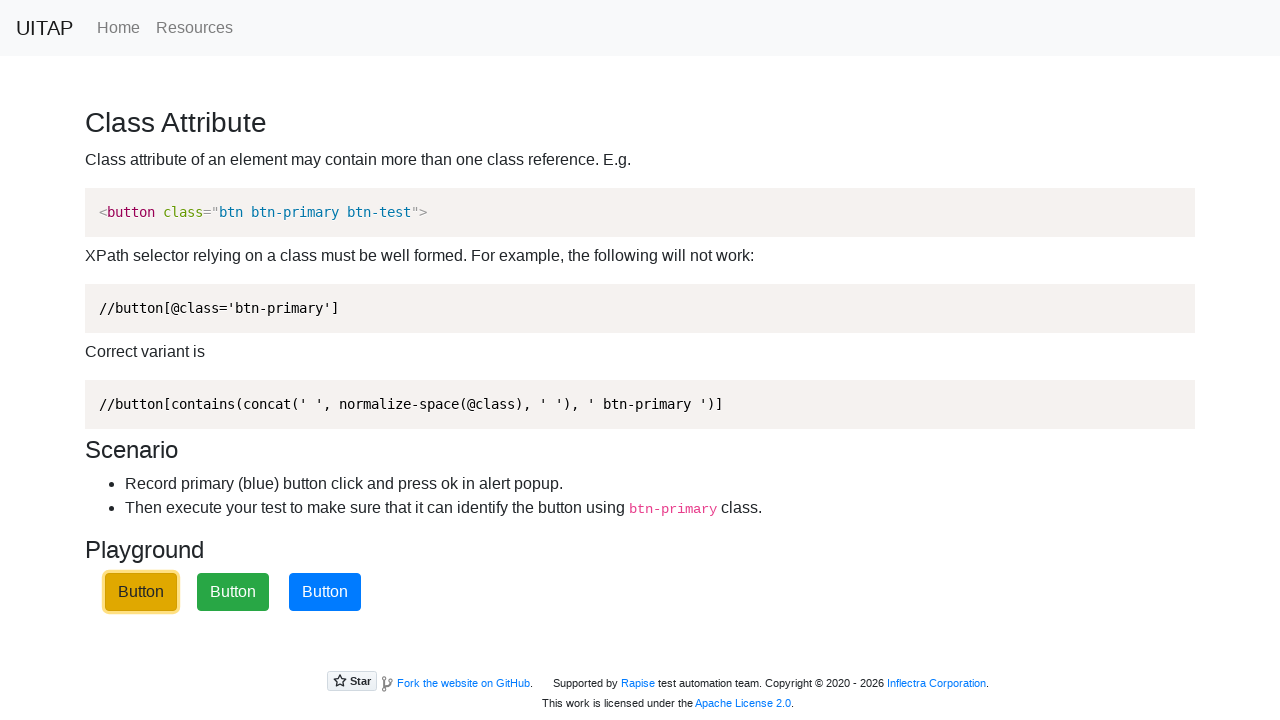